Tests page scrolling functionality by navigating to Meesho e-commerce website and scrolling down the page by 2000 pixels.

Starting URL: https://meesho.com/

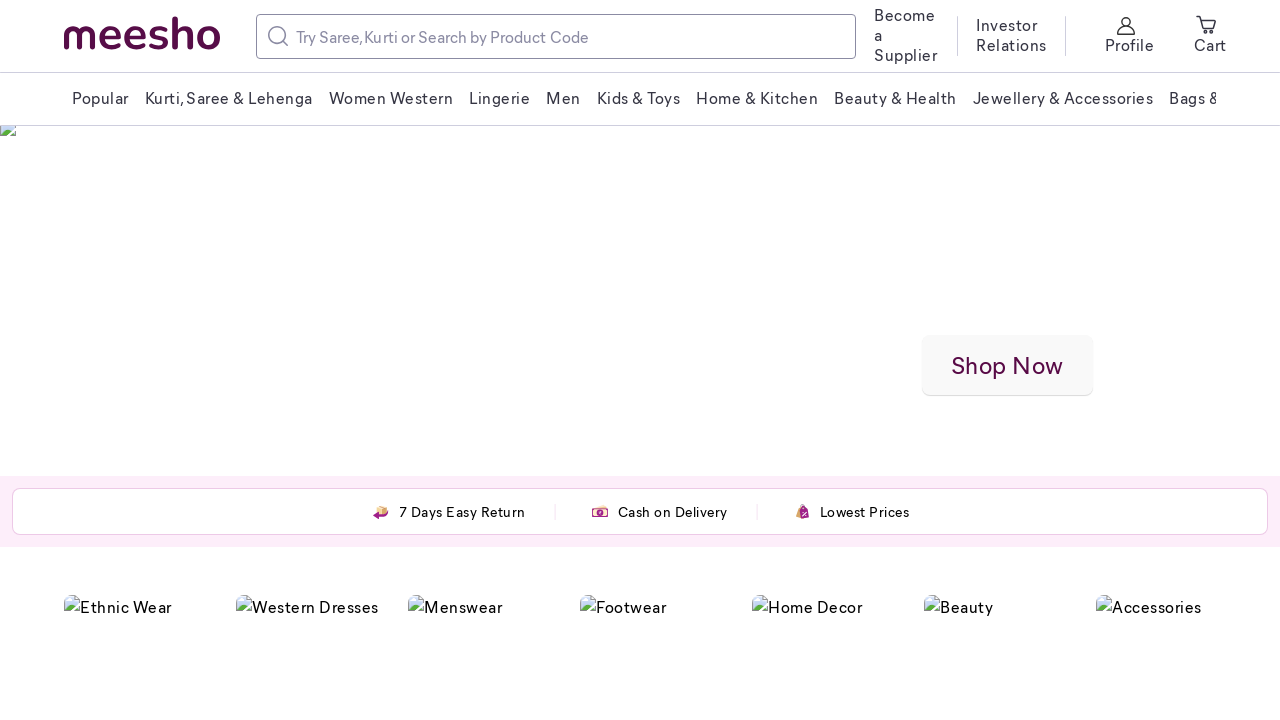

Scrolled down the page by 2000 pixels
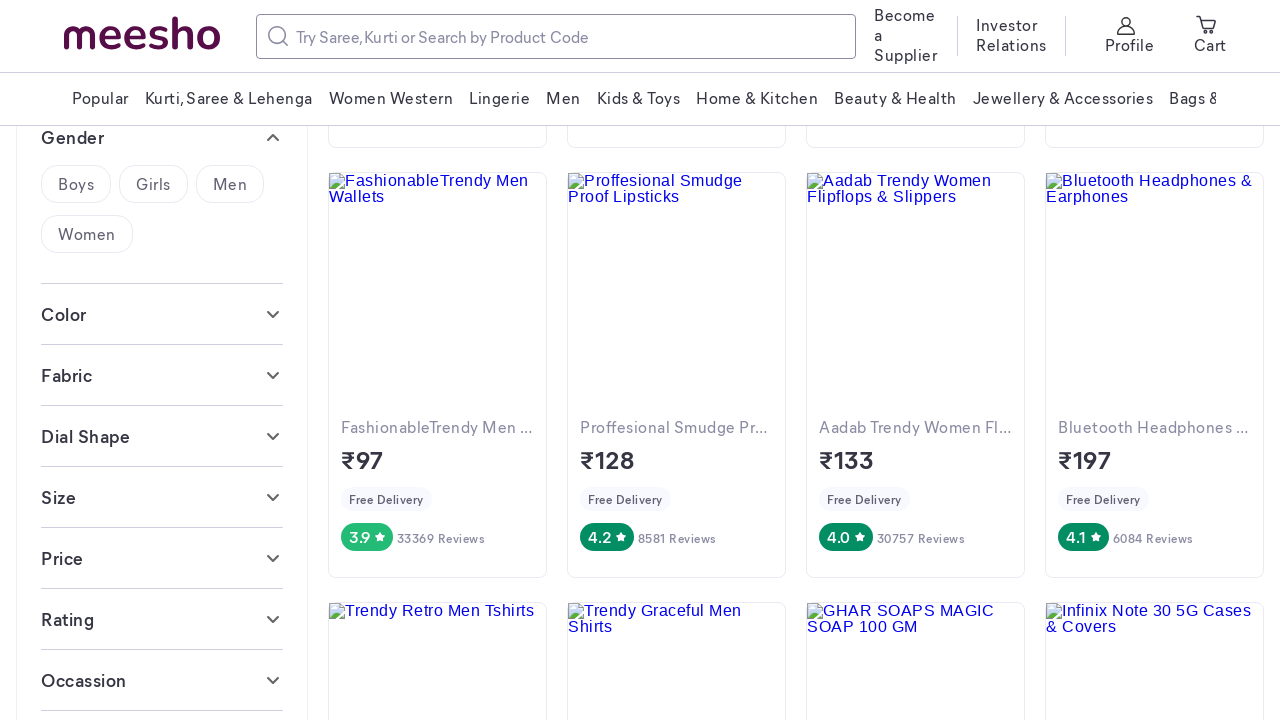

Waited 1000ms for content to load after scrolling
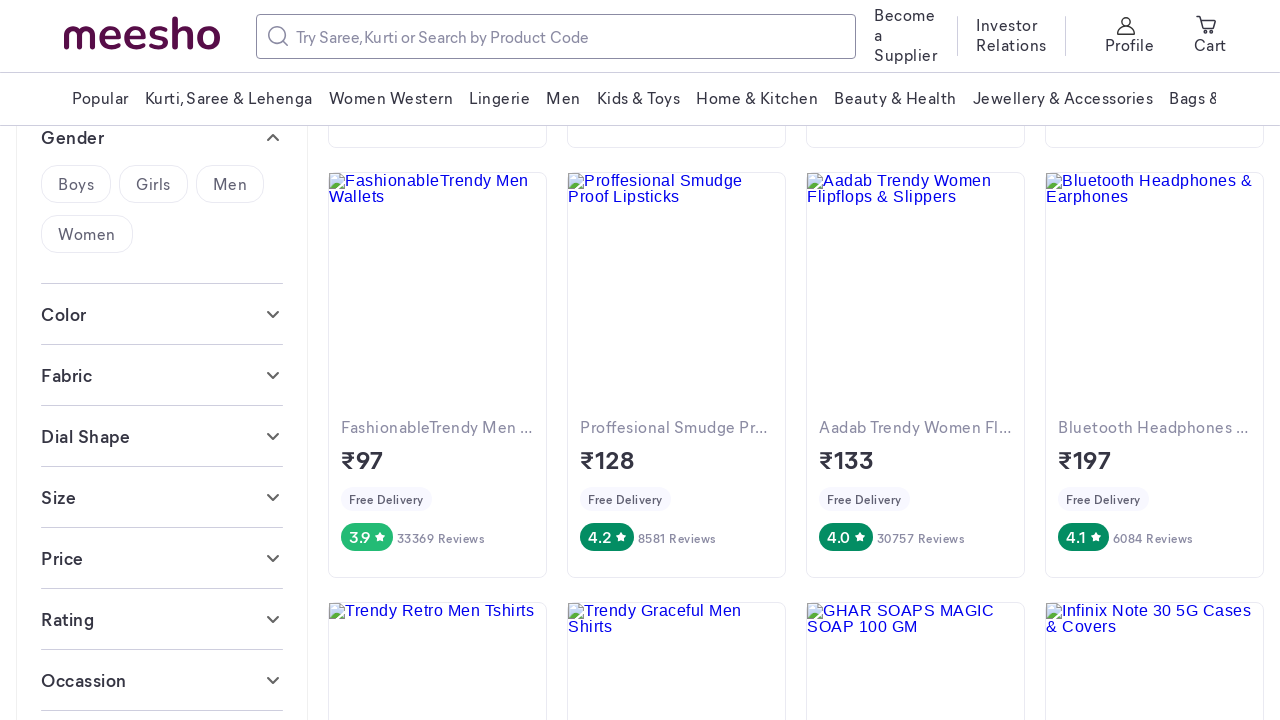

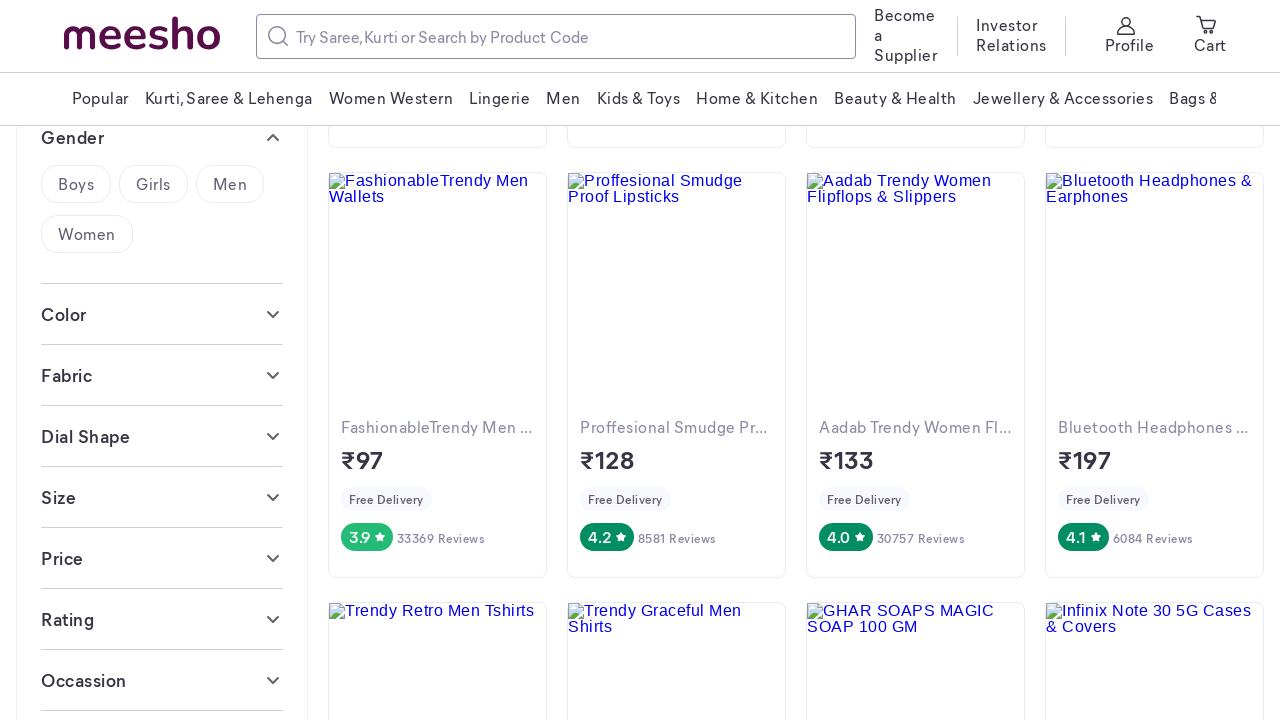